Tests the invalid place order flow by navigating to the cart, clicking place order, and attempting to purchase without filling in required form fields, then handling the resulting alert.

Starting URL: https://www.demoblaze.com/

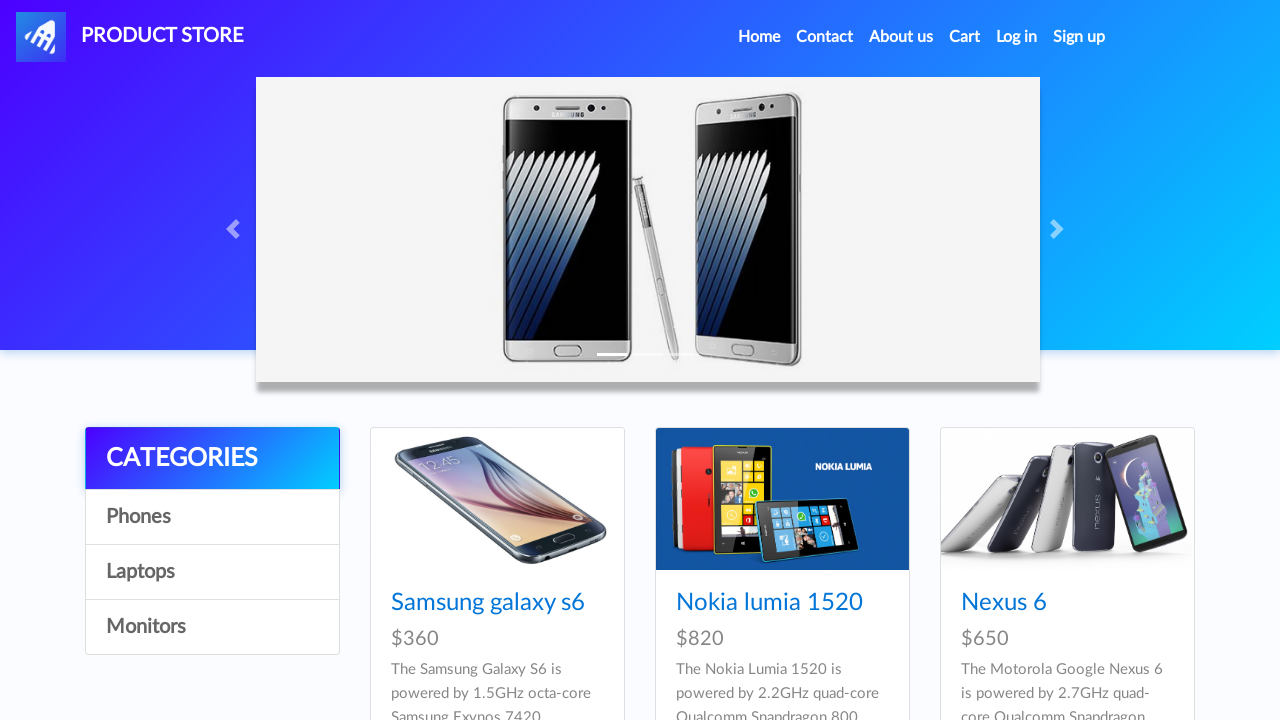

Waited for page to load (networkidle)
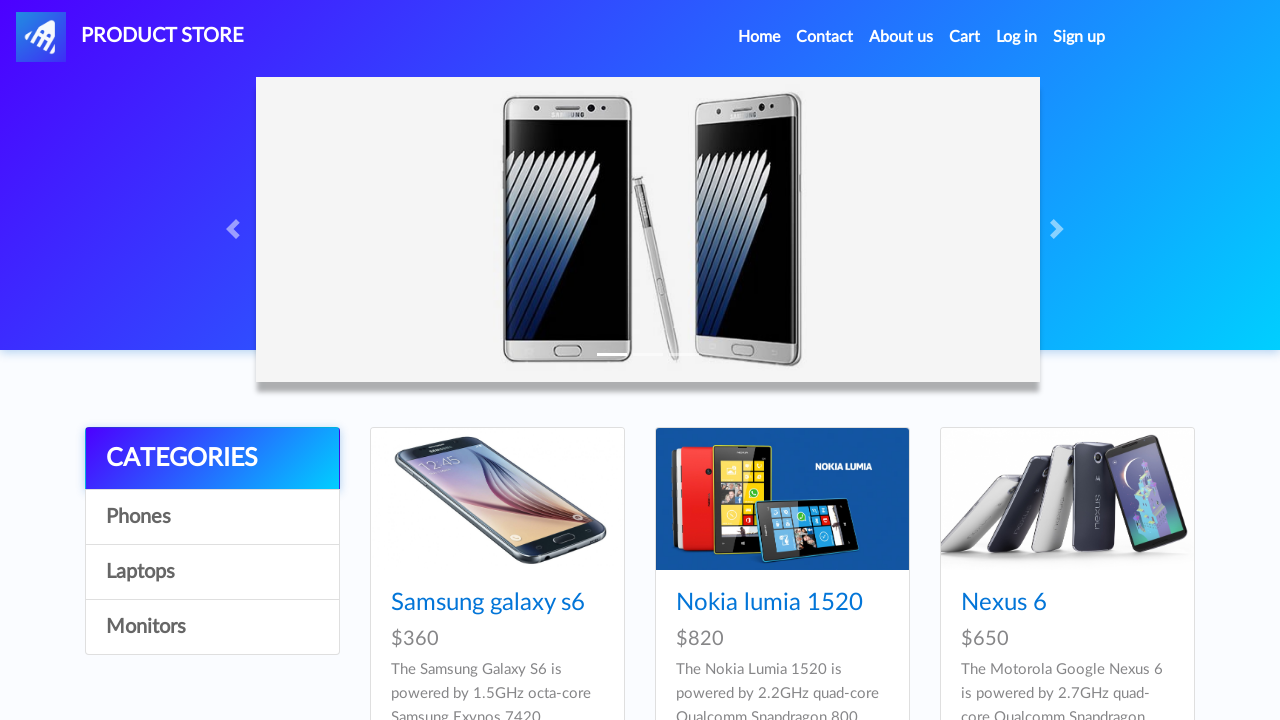

Clicked on Cart link in navigation at (965, 37) on xpath=//*[@id='navbarExample']/ul/li[4]/a
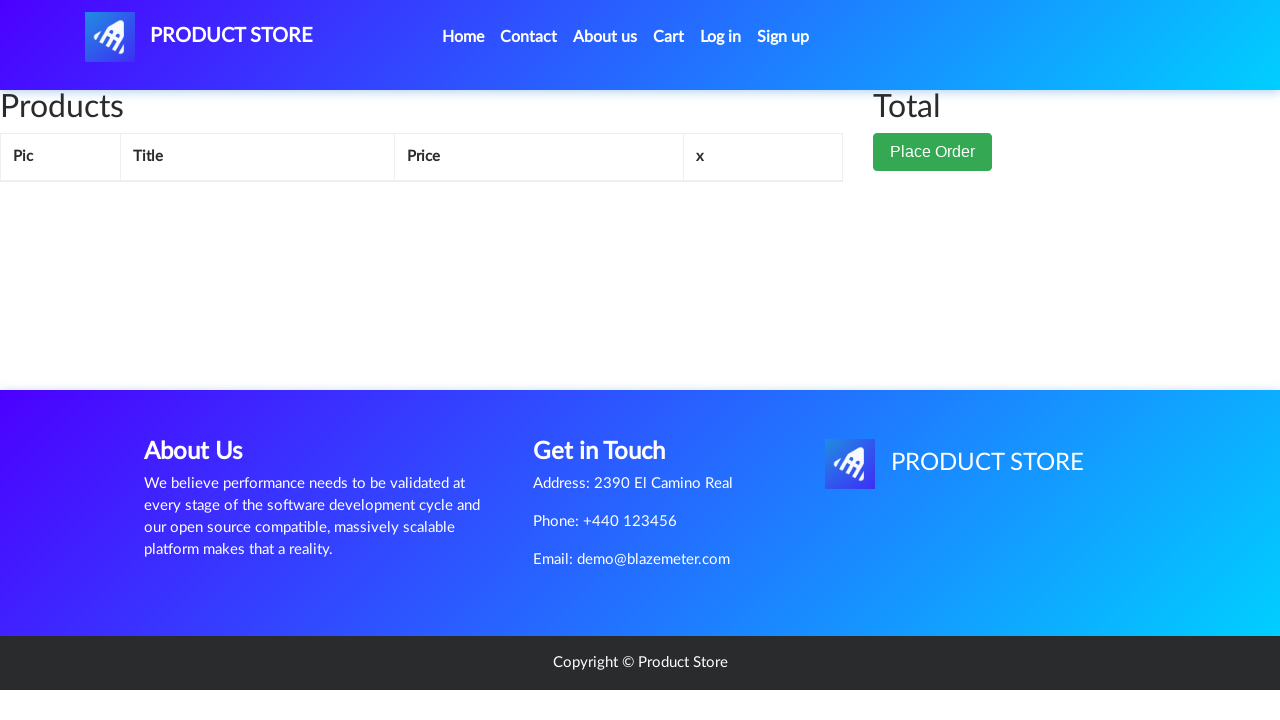

Waited for cart page to load (networkidle)
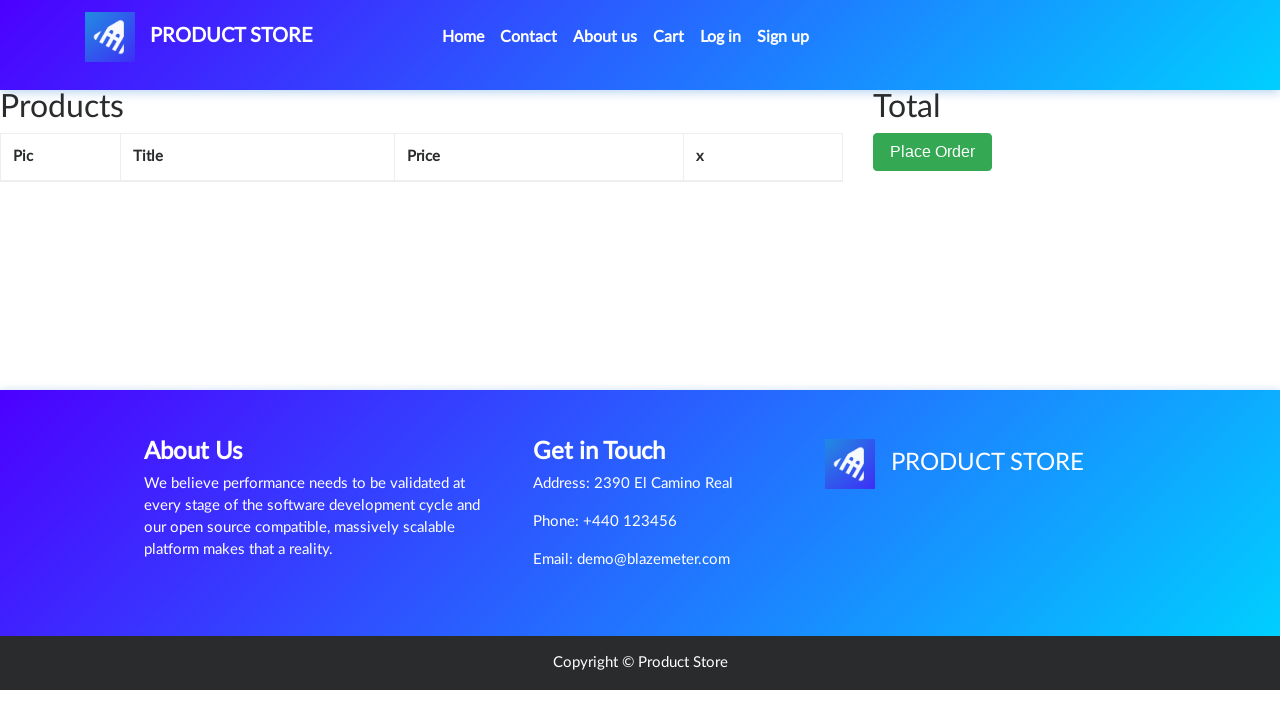

Clicked Place Order button at (933, 152) on xpath=//*[@id='page-wrapper']/div/div[2]/button
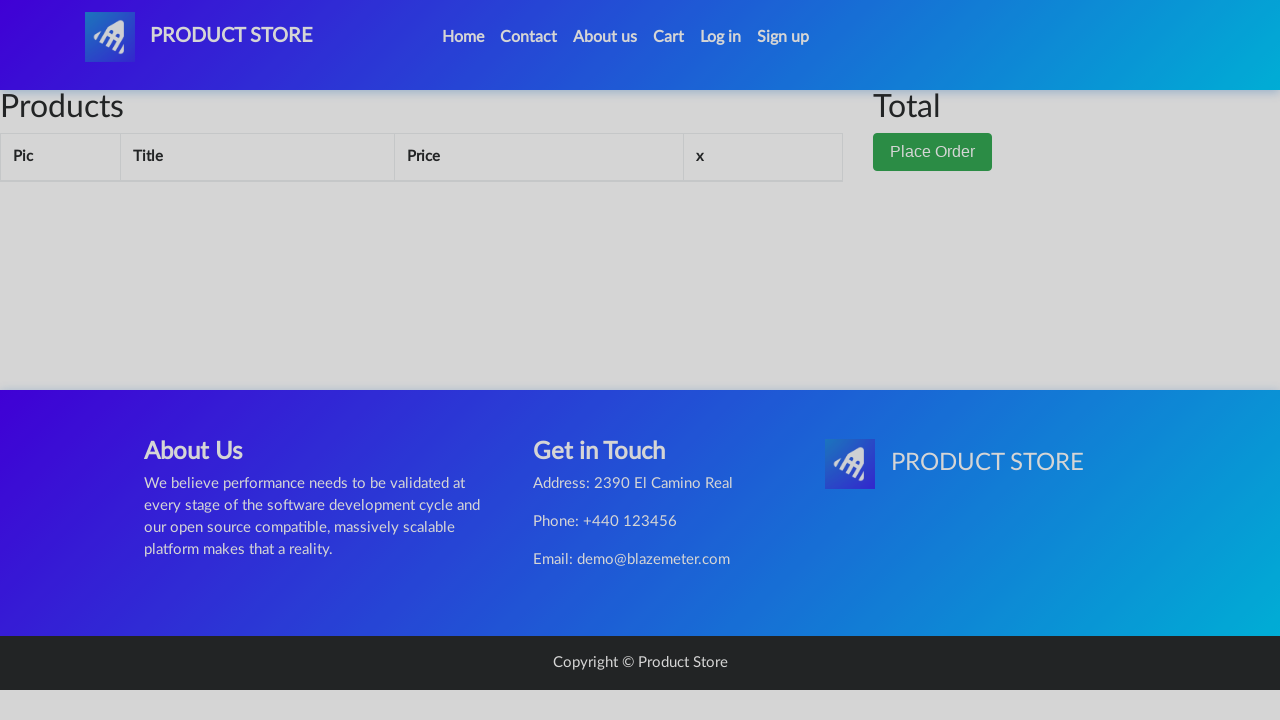

Order modal appeared and became visible
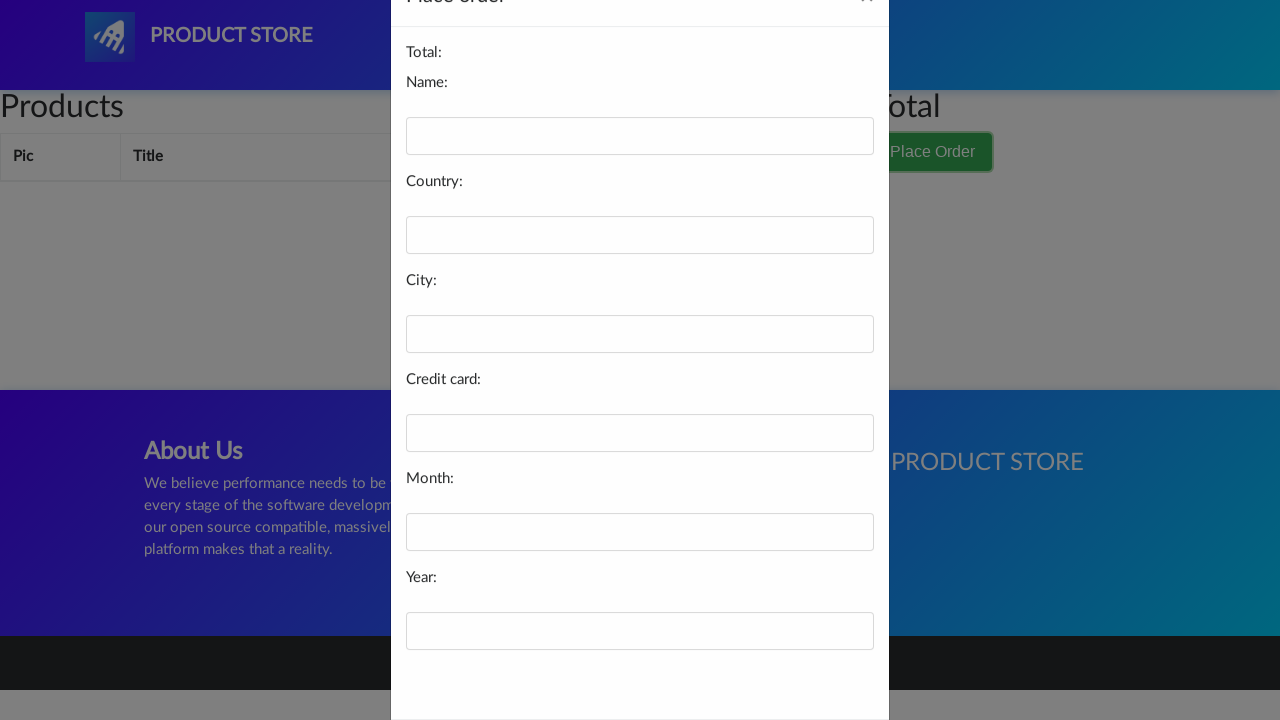

Clicked Purchase button without filling required form fields (invalid order) at (823, 655) on xpath=//*[@id='orderModal']/div/div/div[3]/button[2]
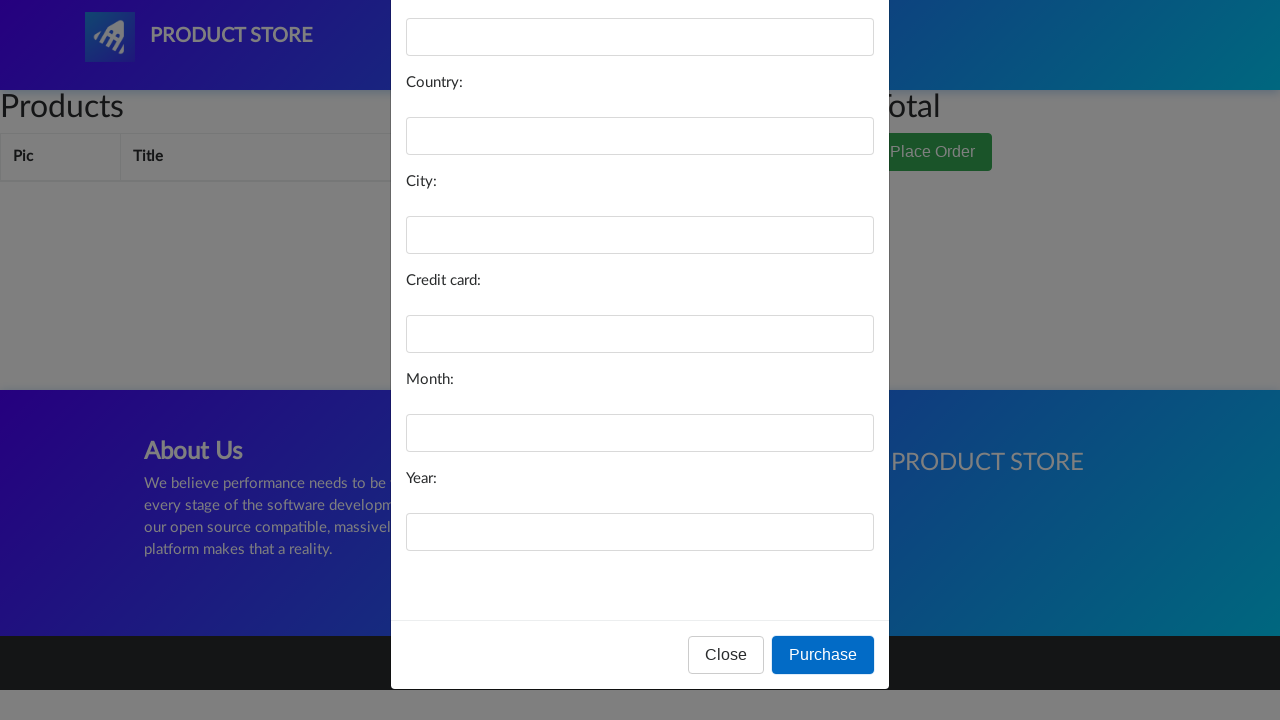

Set up dialog handler to accept alerts
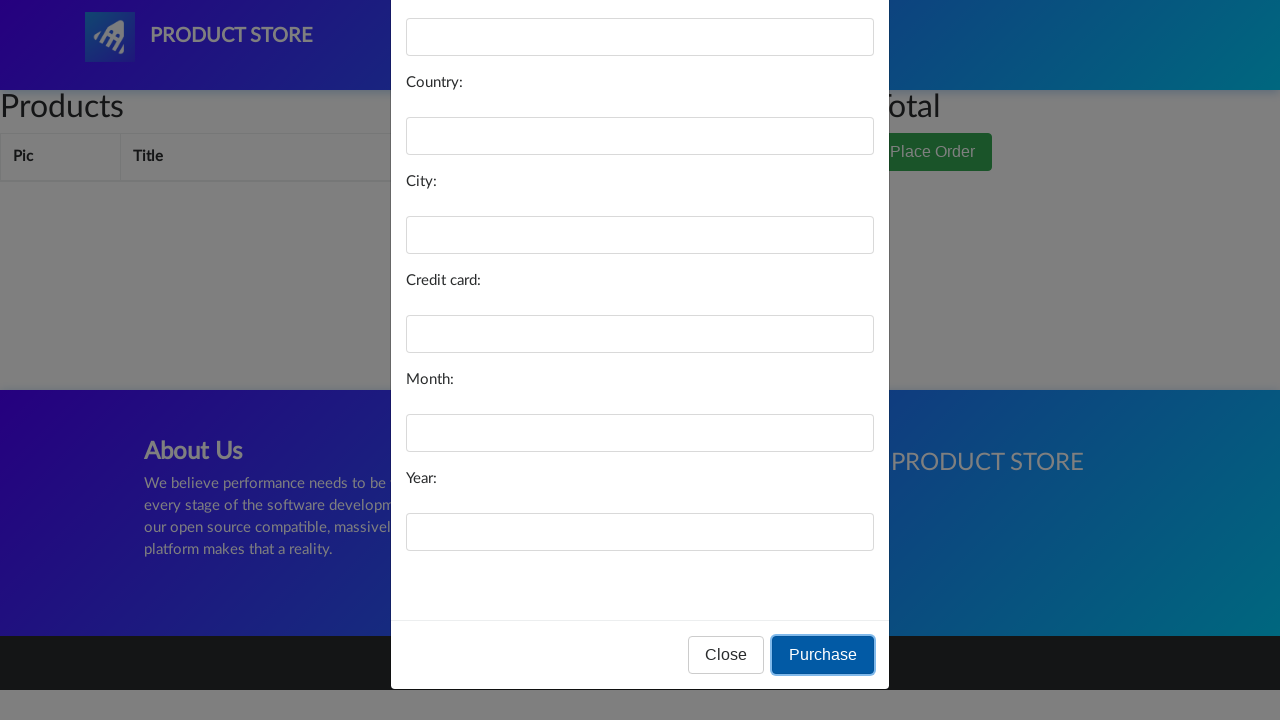

Waited 1000ms for alert handling to complete
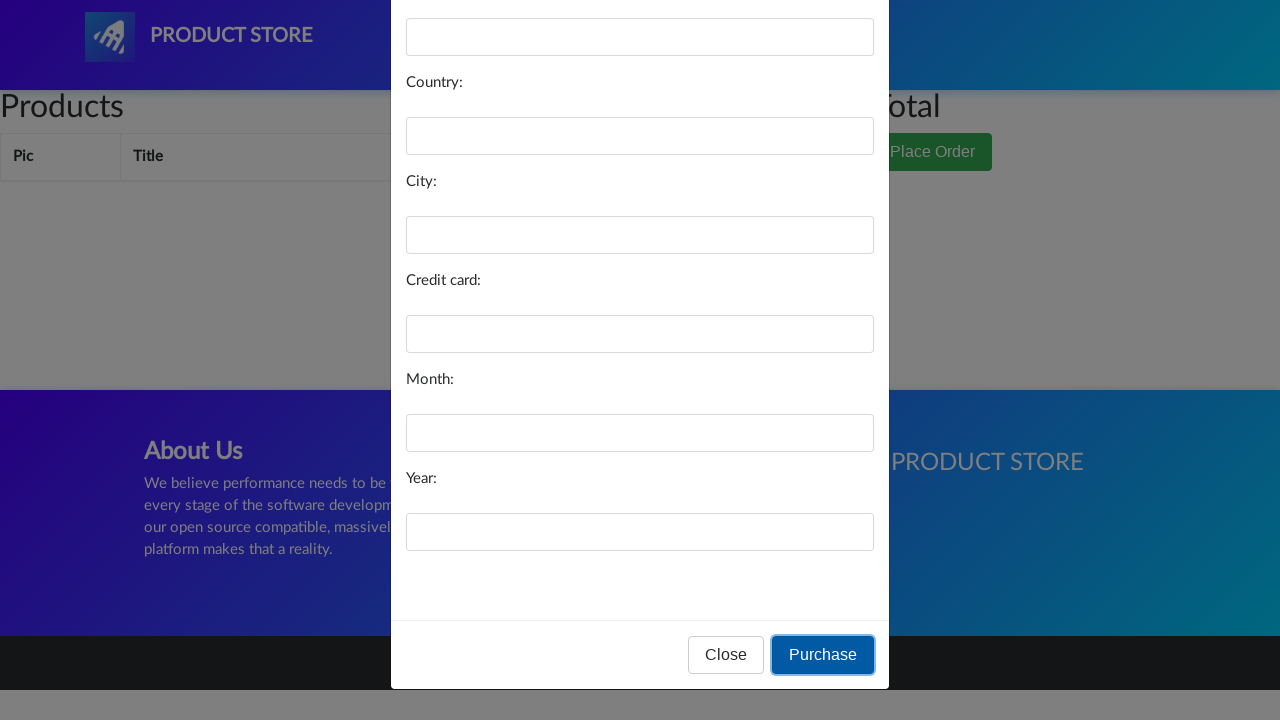

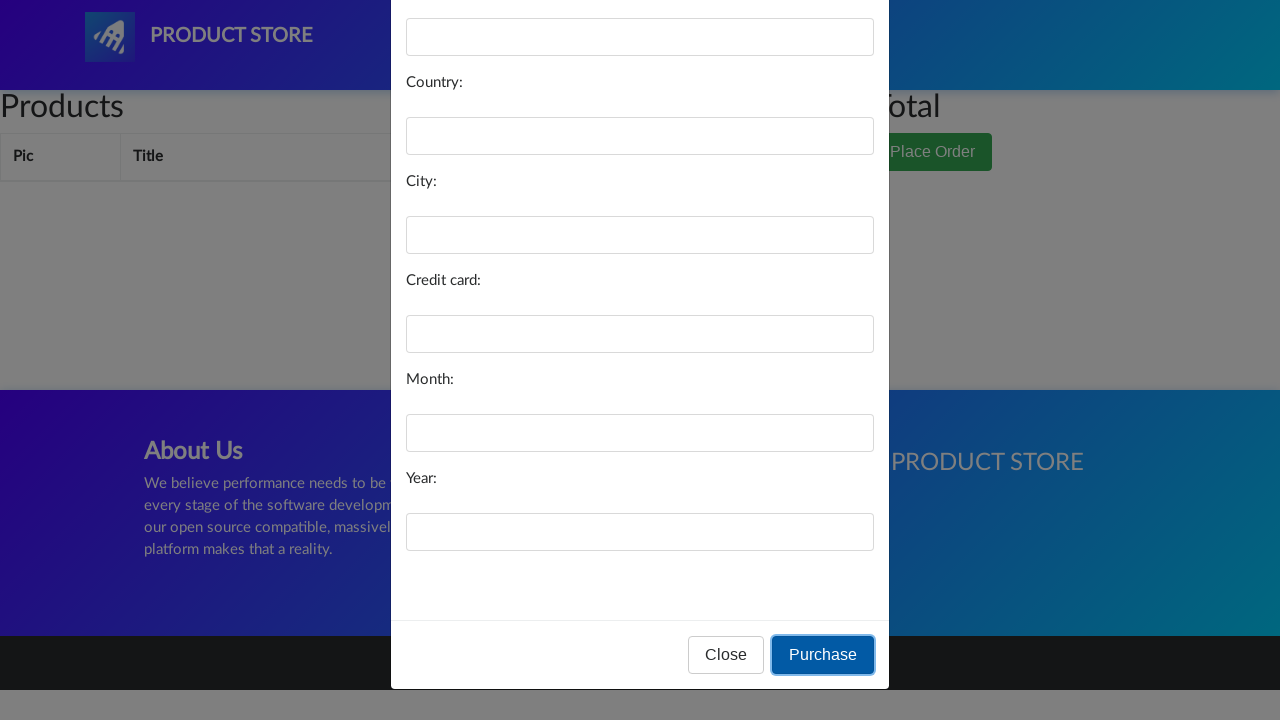